Tests a comprehensive web form on the Selenium WebDriver practice site, including text input, password field, textarea, disabled/readonly inputs, dropdown select, datalist, checkboxes, radio buttons, and form submission.

Starting URL: https://bonigarcia.dev/selenium-webdriver-java/

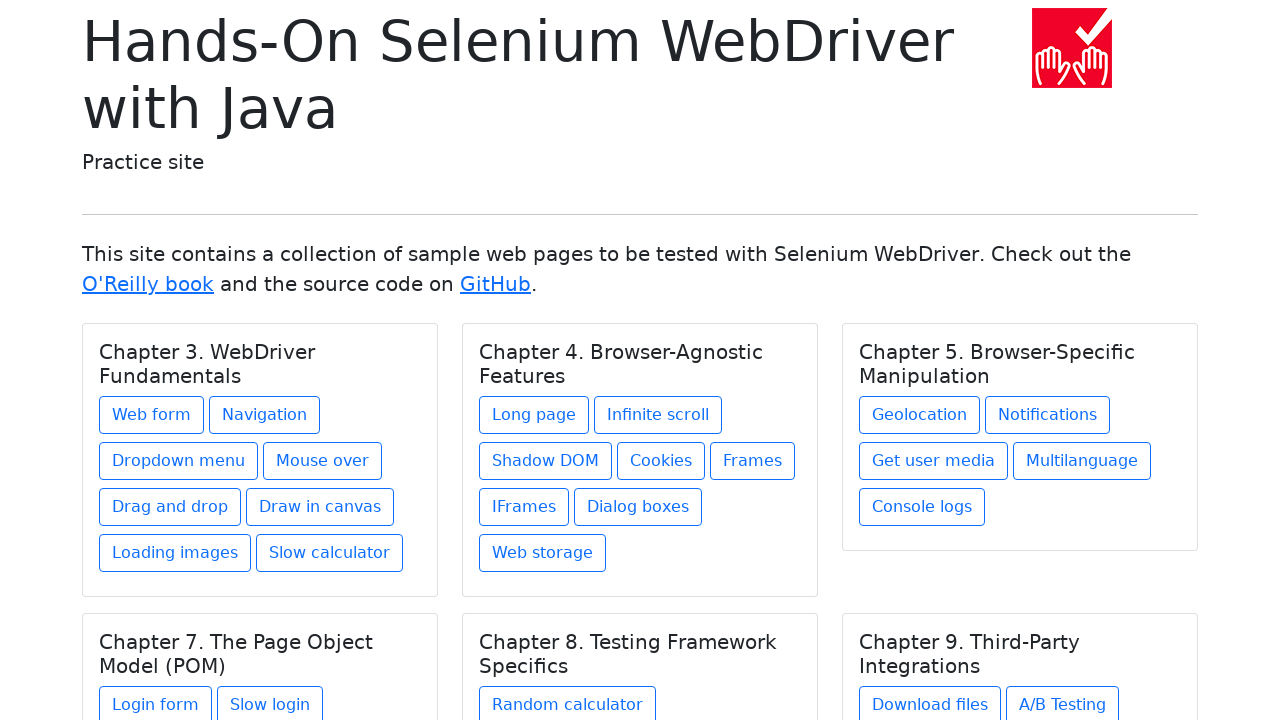

Clicked 'Web form' link to navigate to form page at (152, 415) on a:text('Web form')
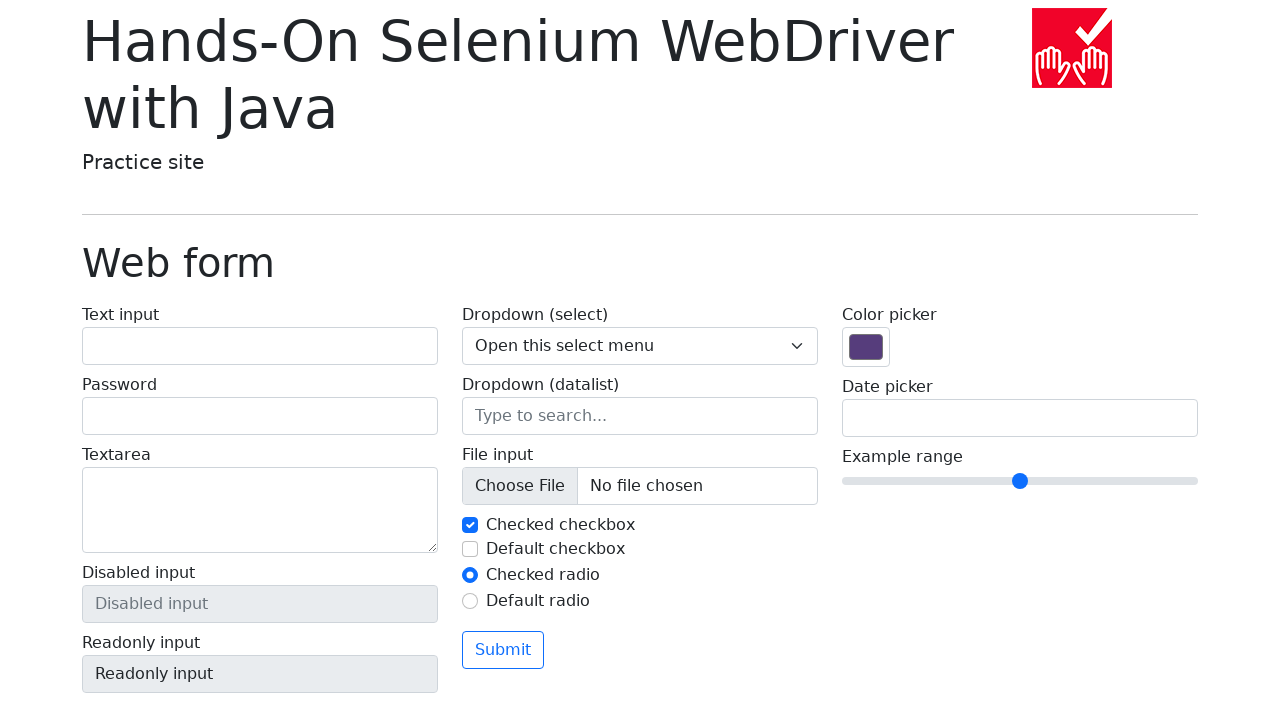

Clicked text input field at (260, 346) on #my-text-id
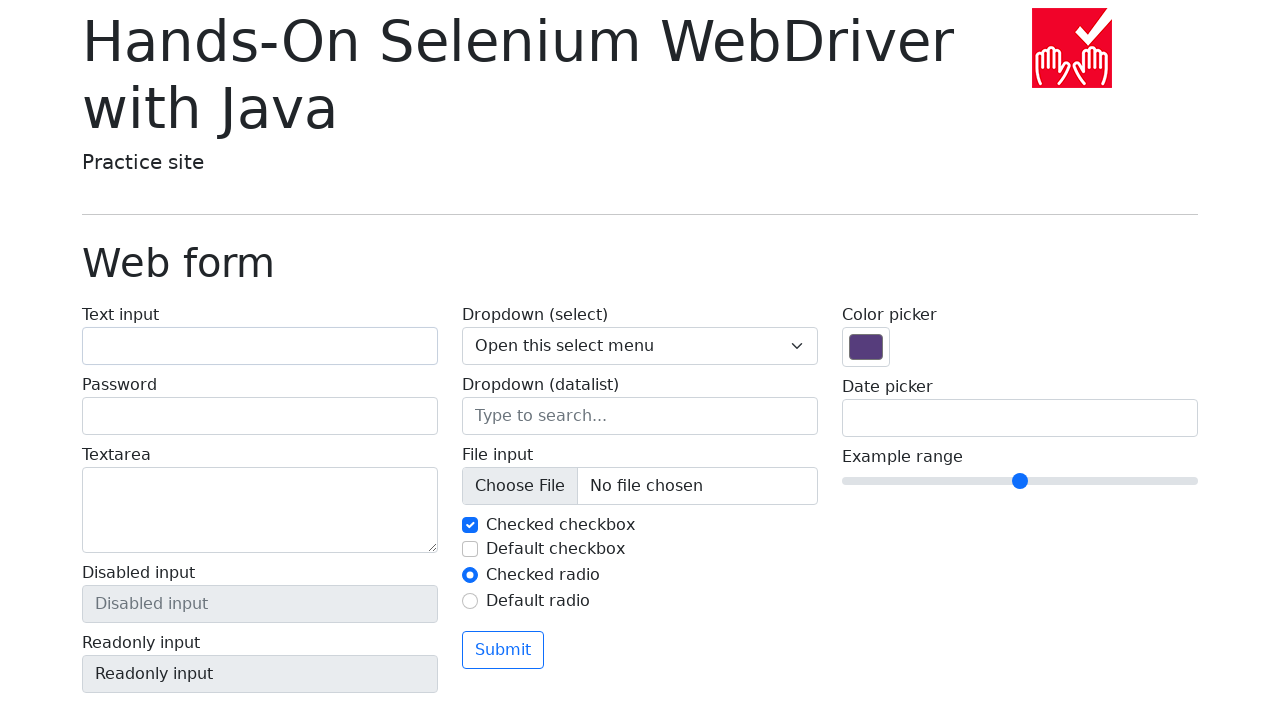

Filled text input with 'Go !!!' on #my-text-id
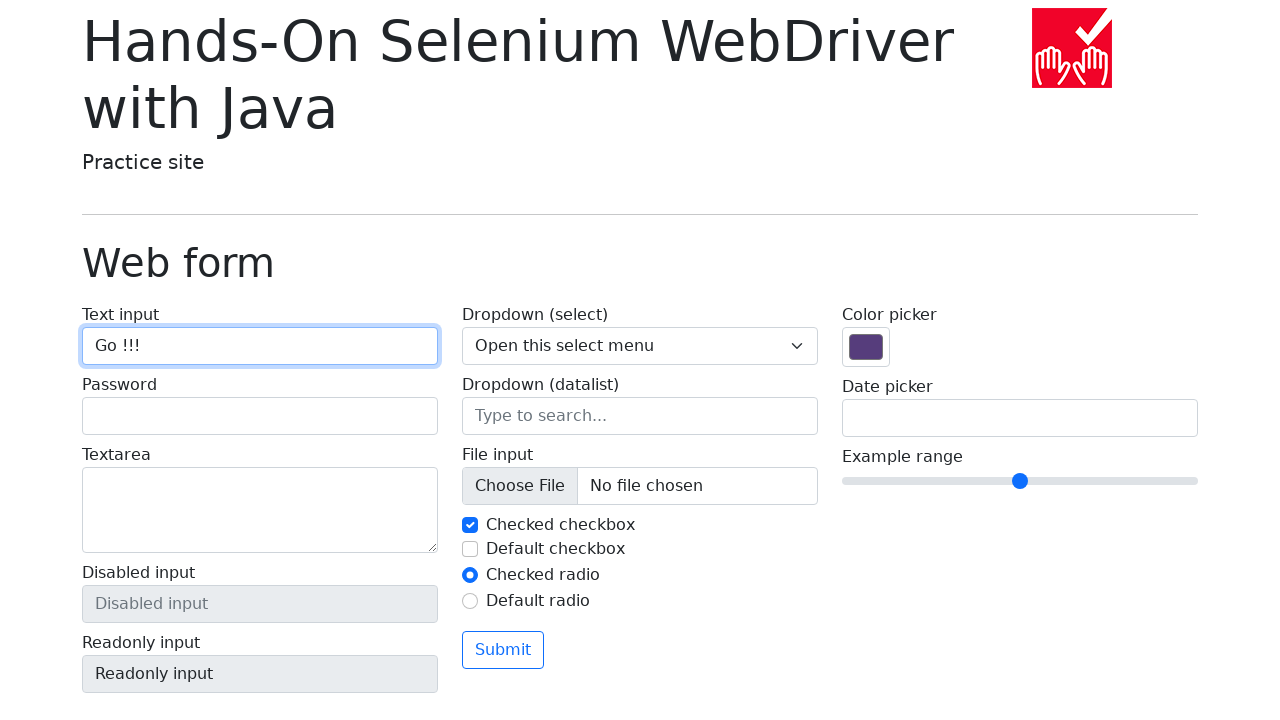

Clicked password input field at (260, 416) on input[name='my-password']
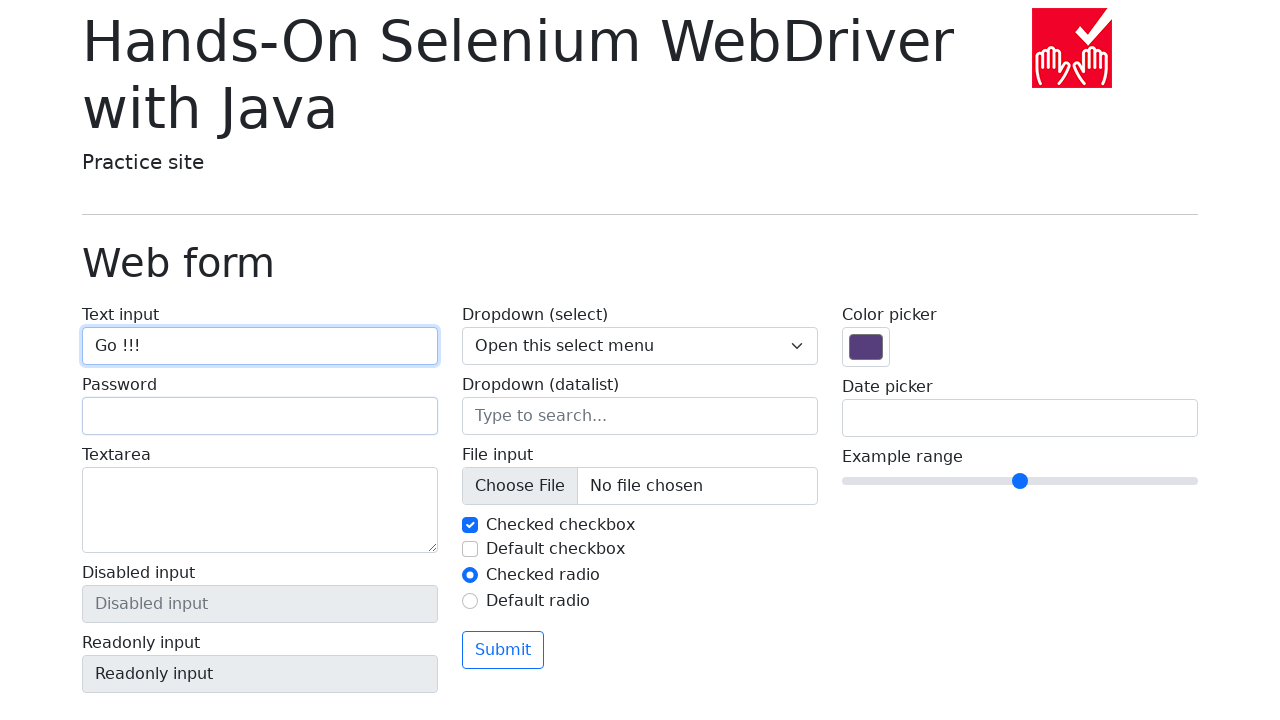

Filled password field with 'Java!' on input[name='my-password']
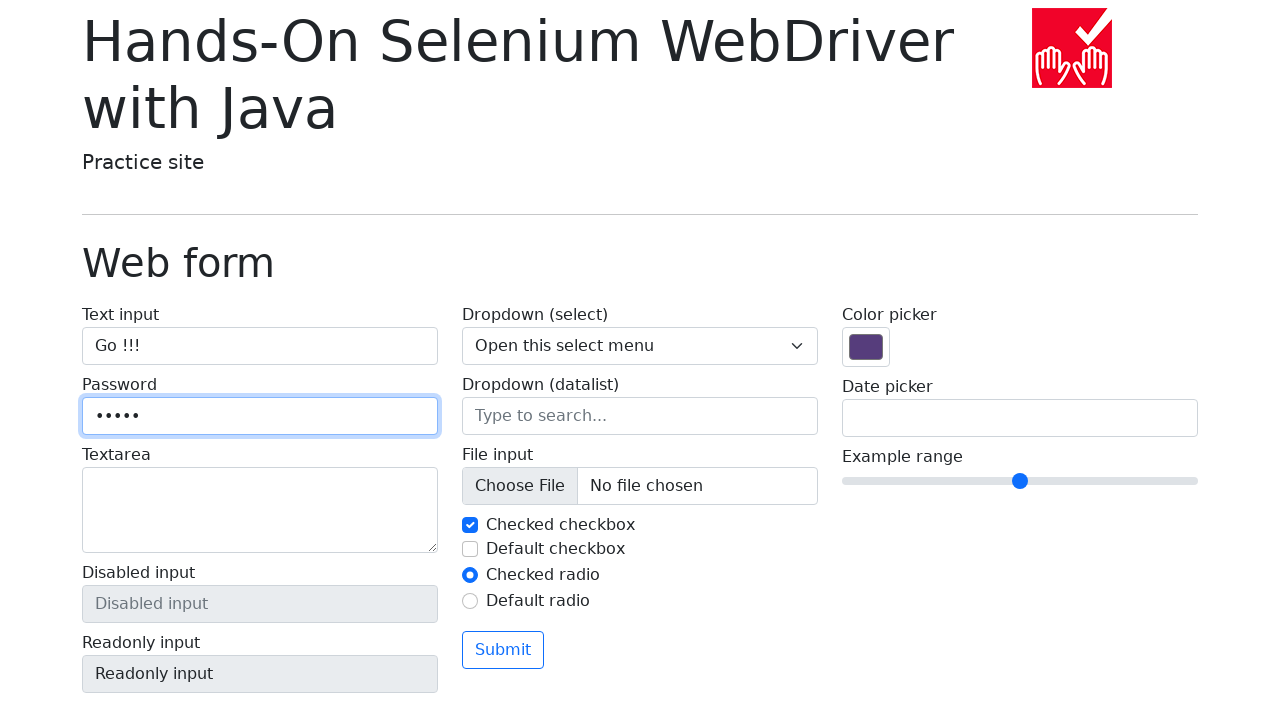

Clicked textarea field at (260, 510) on textarea[name='my-textarea']
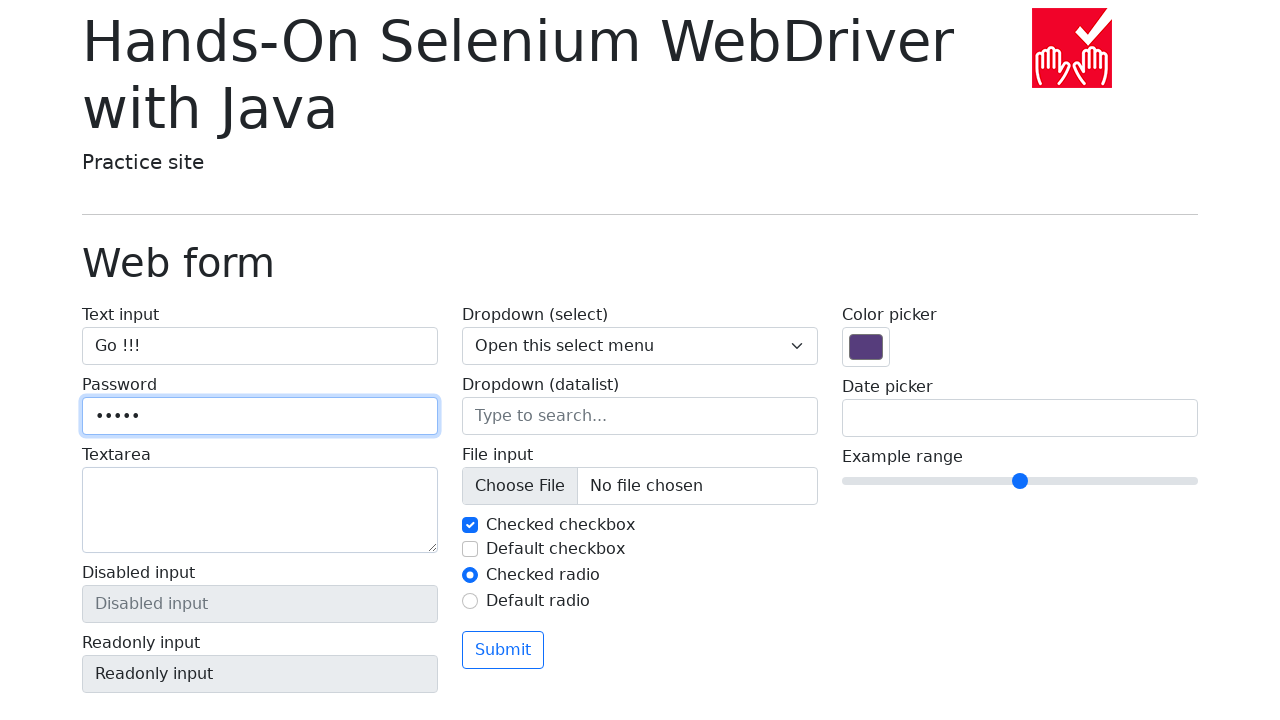

Filled textarea with 'Java! Forever !!' on textarea[name='my-textarea']
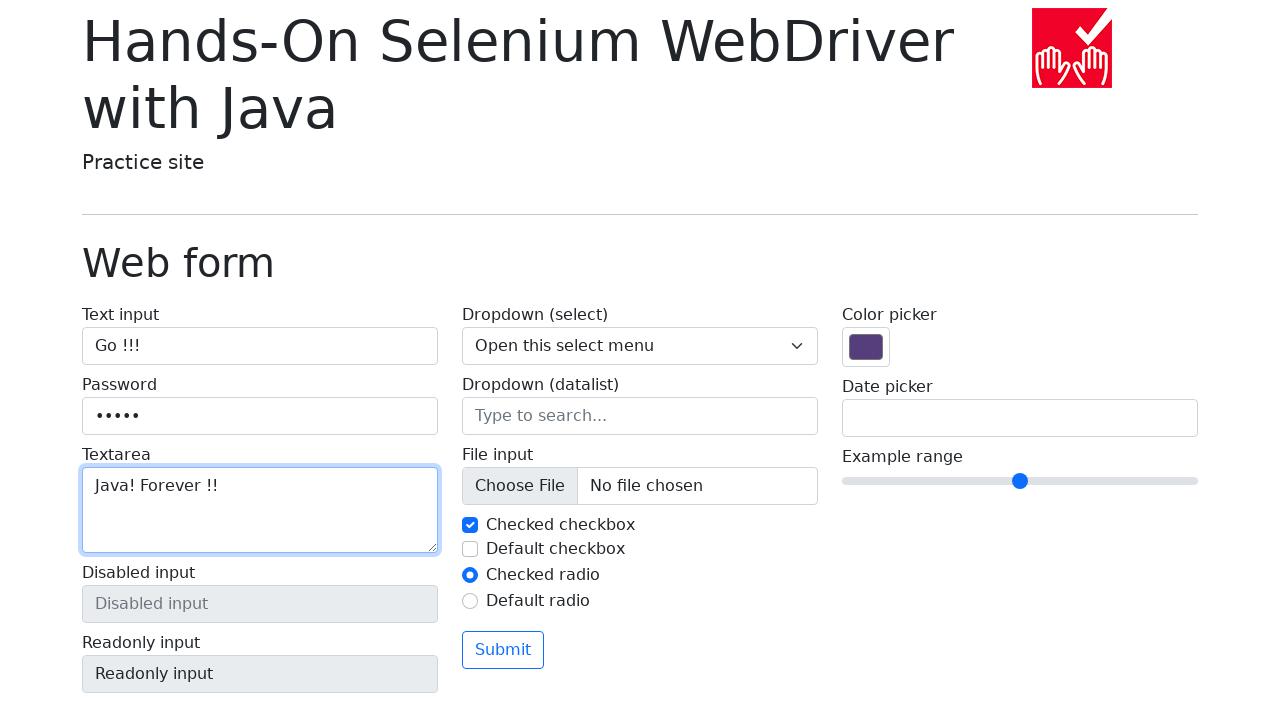

Clicked disabled input field to verify it is displayed at (260, 604) on input[name='my-disabled']
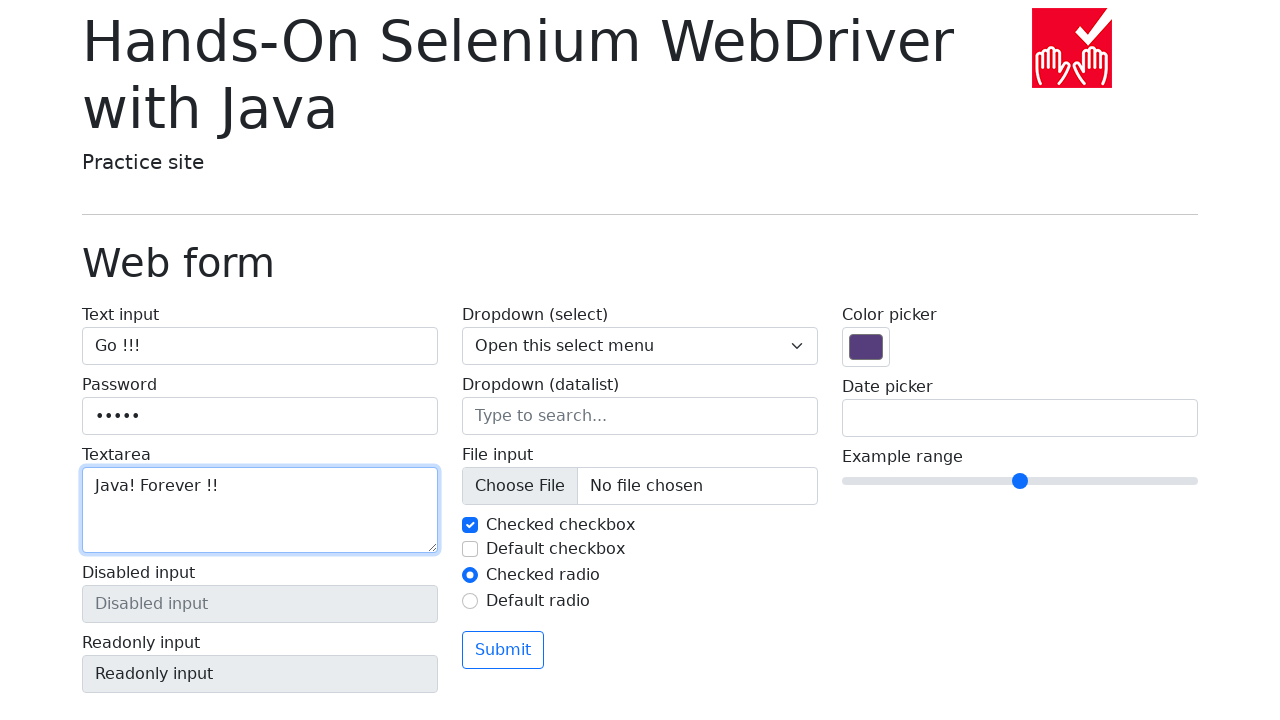

Clicked readonly input field to verify it is displayed at (260, 674) on input[name='my-readonly']
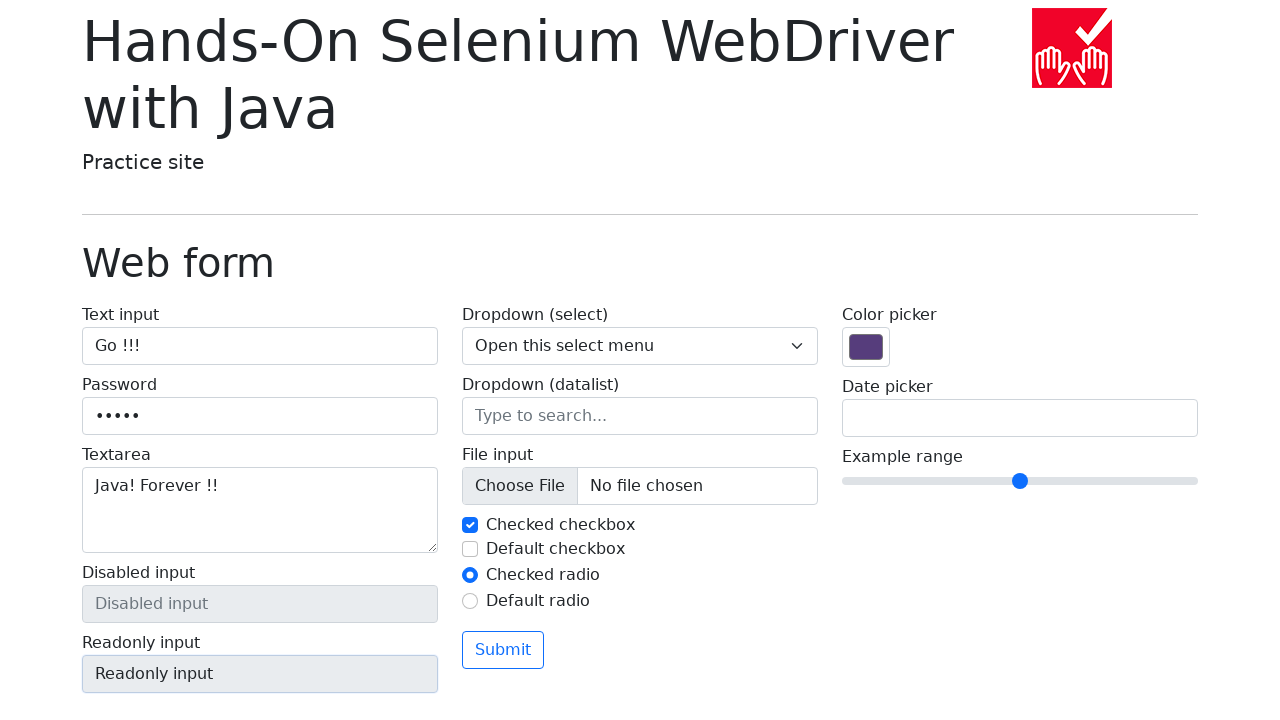

Clicked dropdown select field at (640, 346) on select[name='my-select']
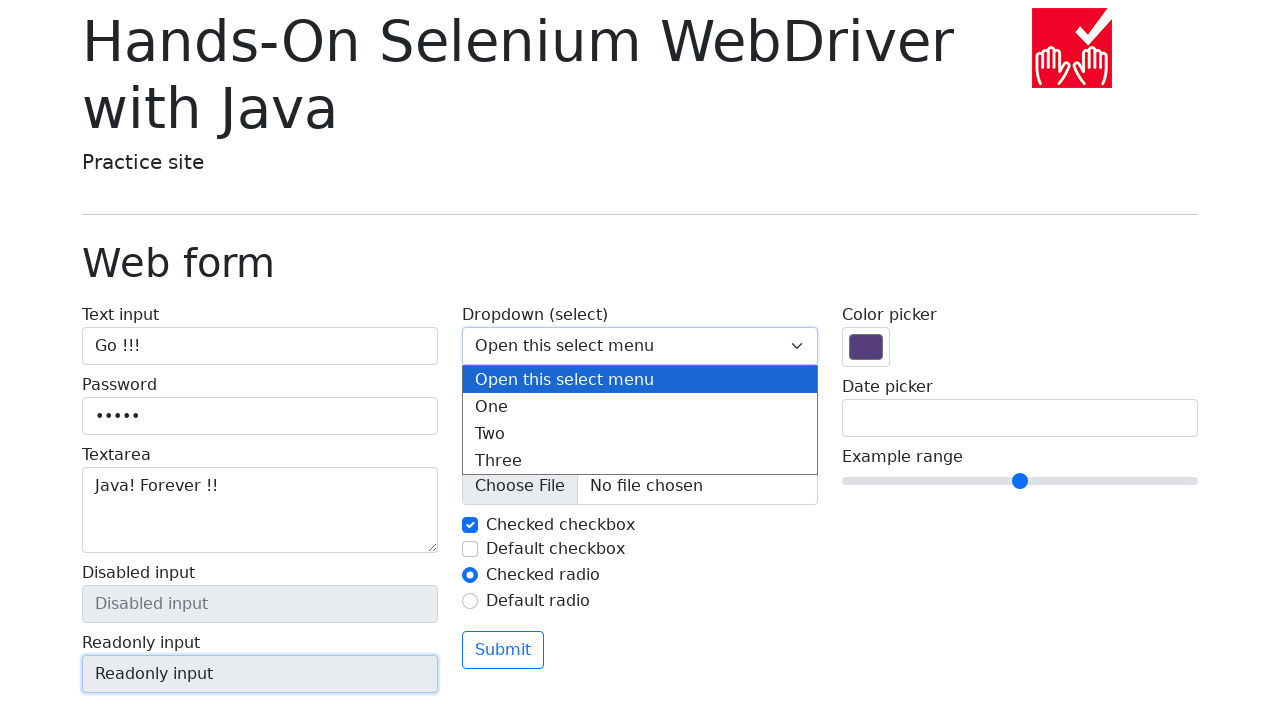

Selected 'Two' option from dropdown (index 2) on select[name='my-select']
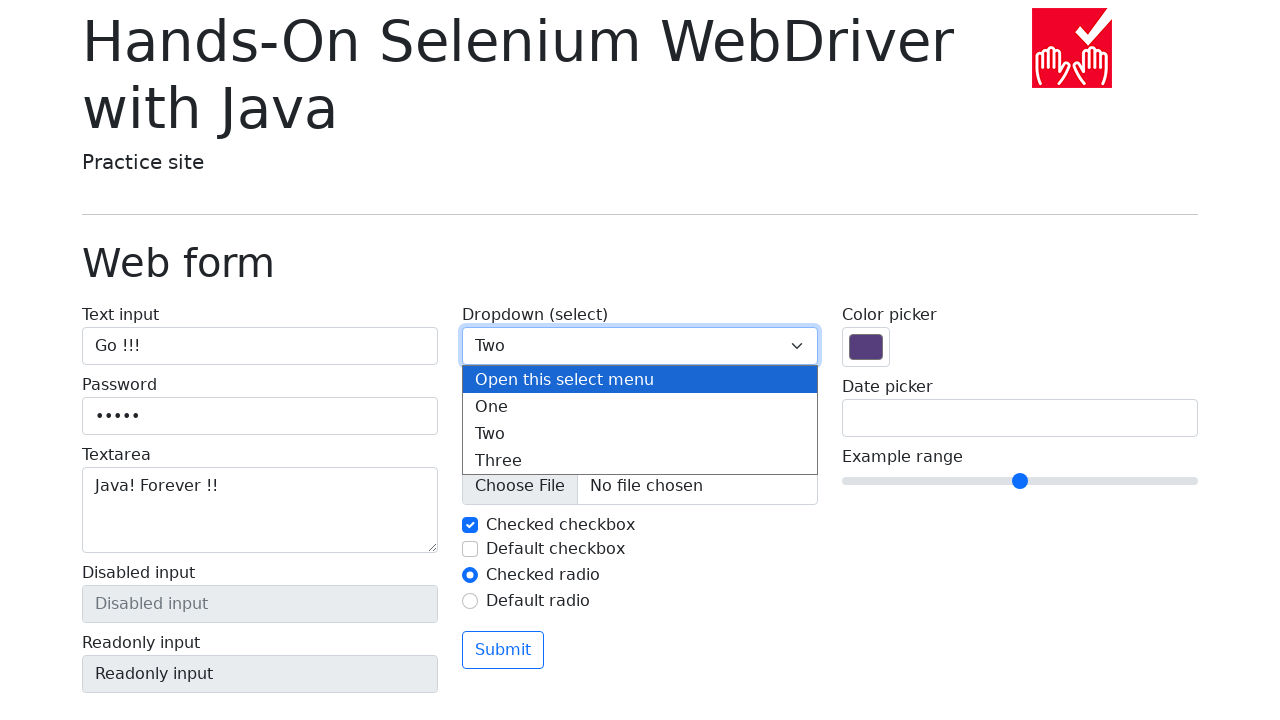

Clicked datalist input field at (640, 416) on input[name='my-datalist']
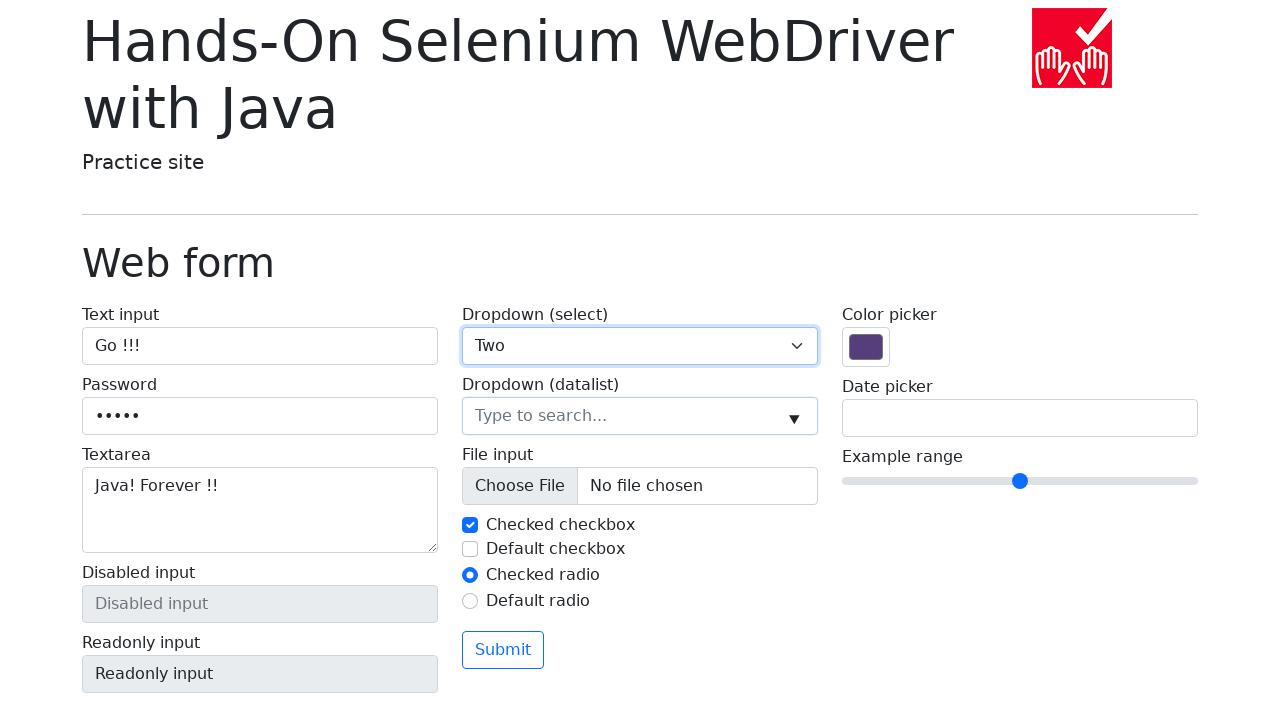

Filled datalist field with 'Seattle' on input[name='my-datalist']
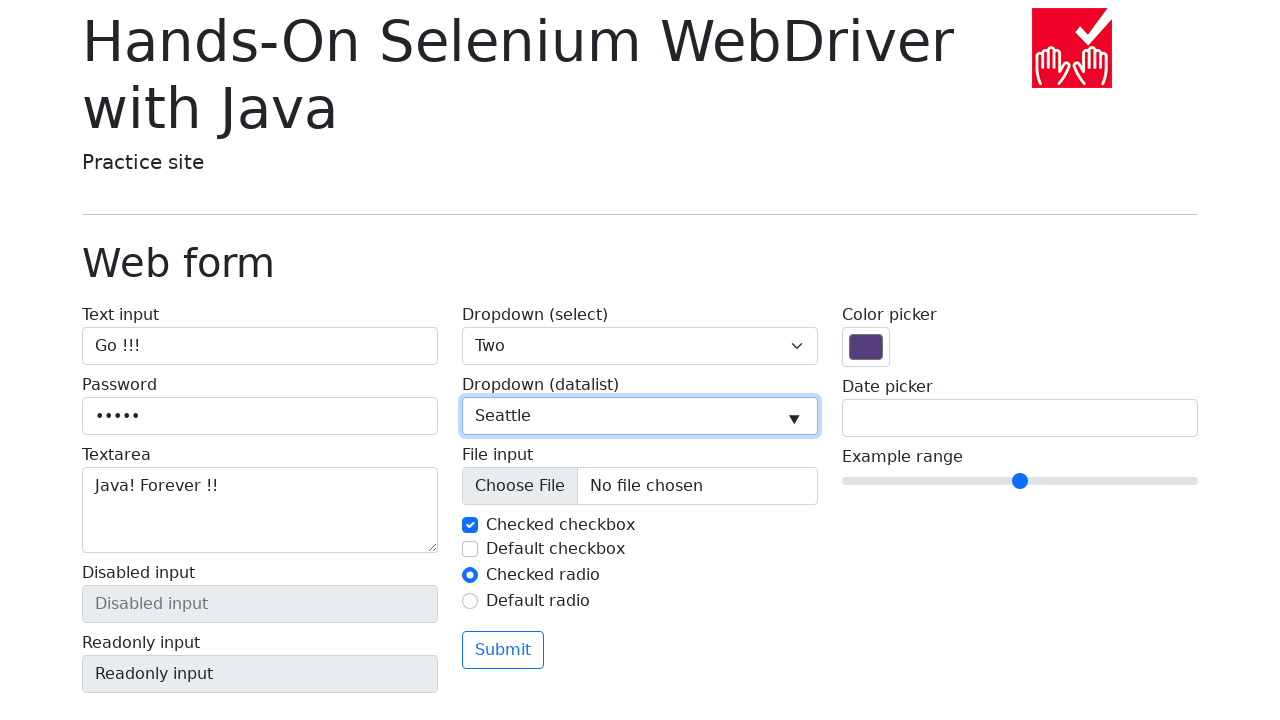

Clicked first checkbox to uncheck it at (470, 525) on #my-check-1
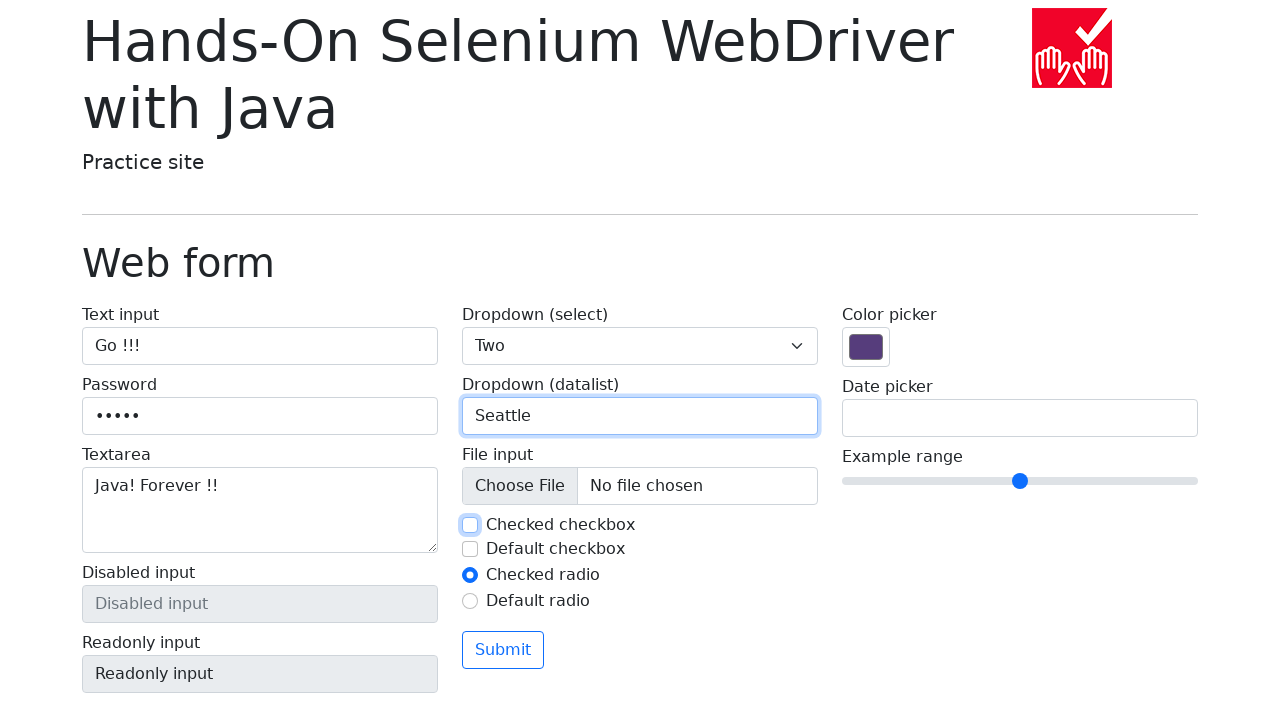

Clicked first checkbox to check it again at (470, 525) on #my-check-1
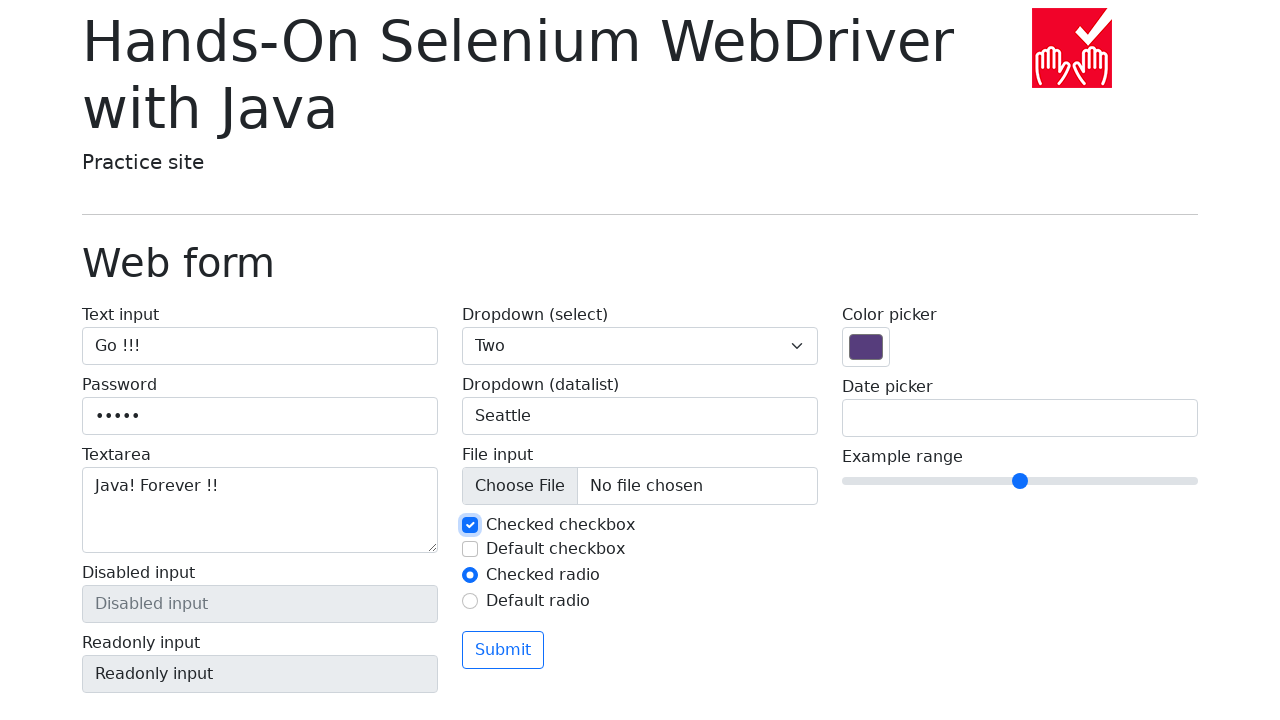

Clicked second checkbox to check it at (470, 549) on #my-check-2
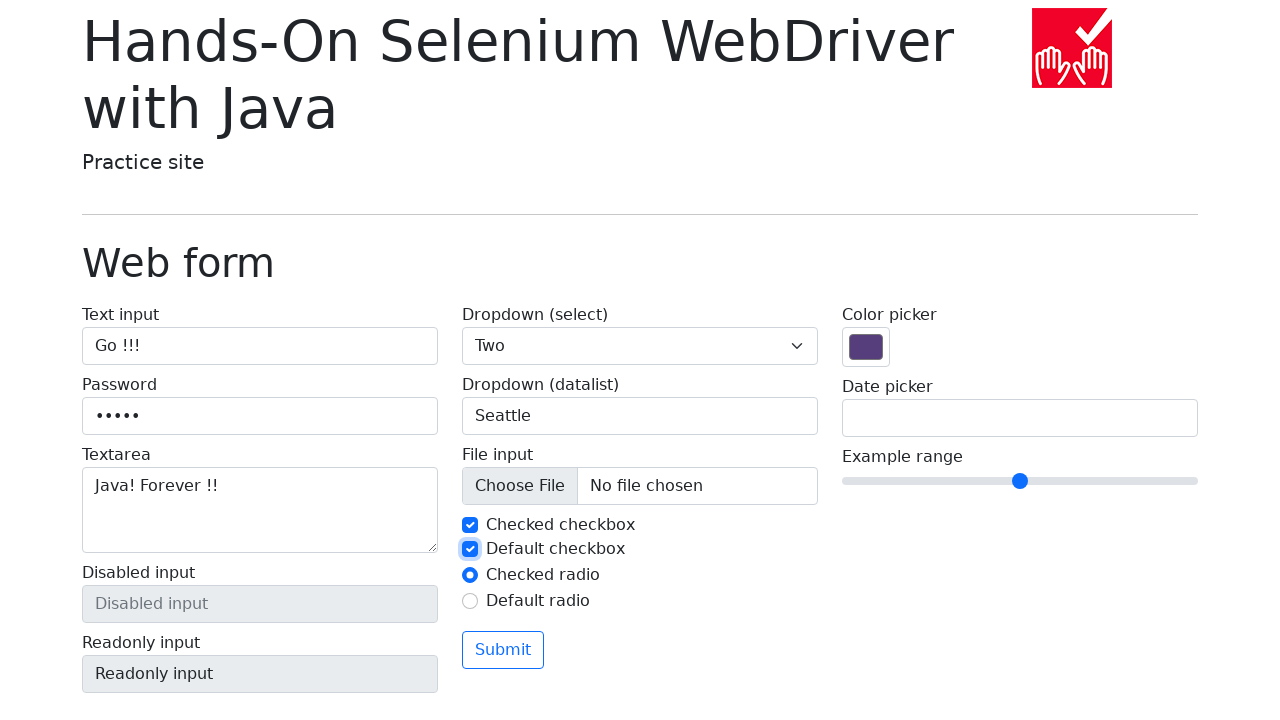

Clicked second radio button at (470, 601) on #my-radio-2
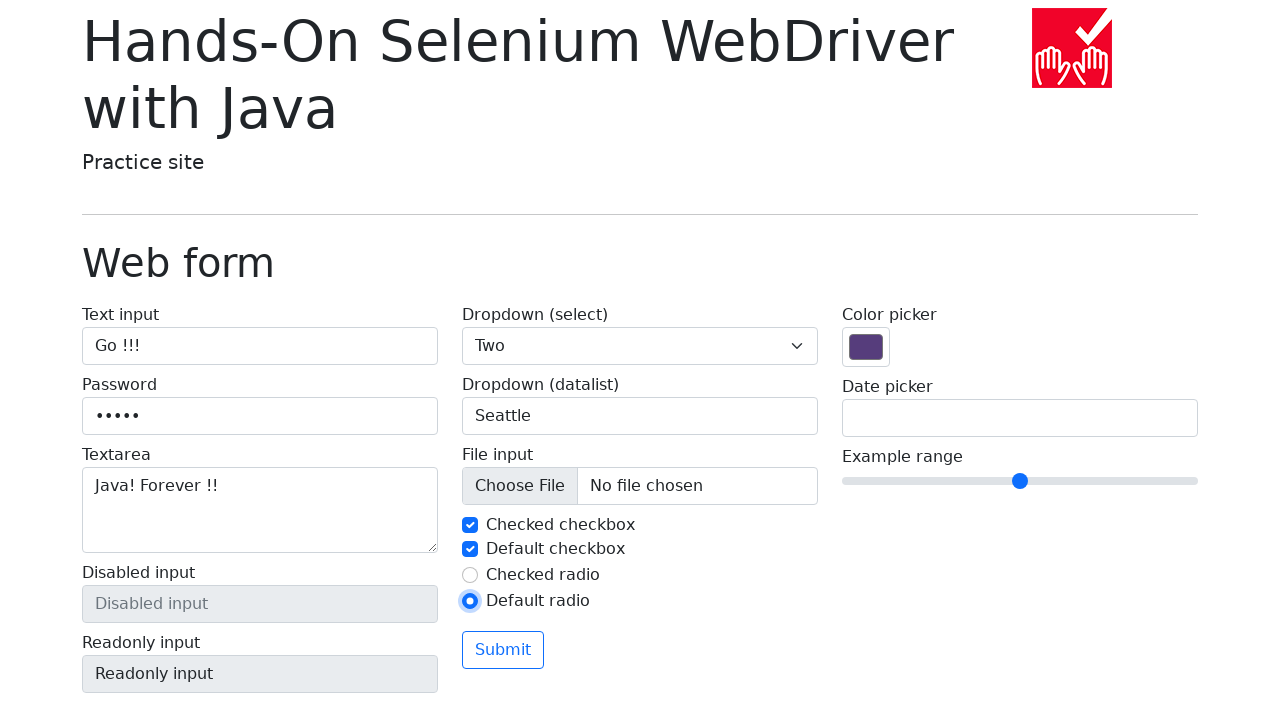

Clicked Submit button to submit the form at (503, 650) on button:text('Submit')
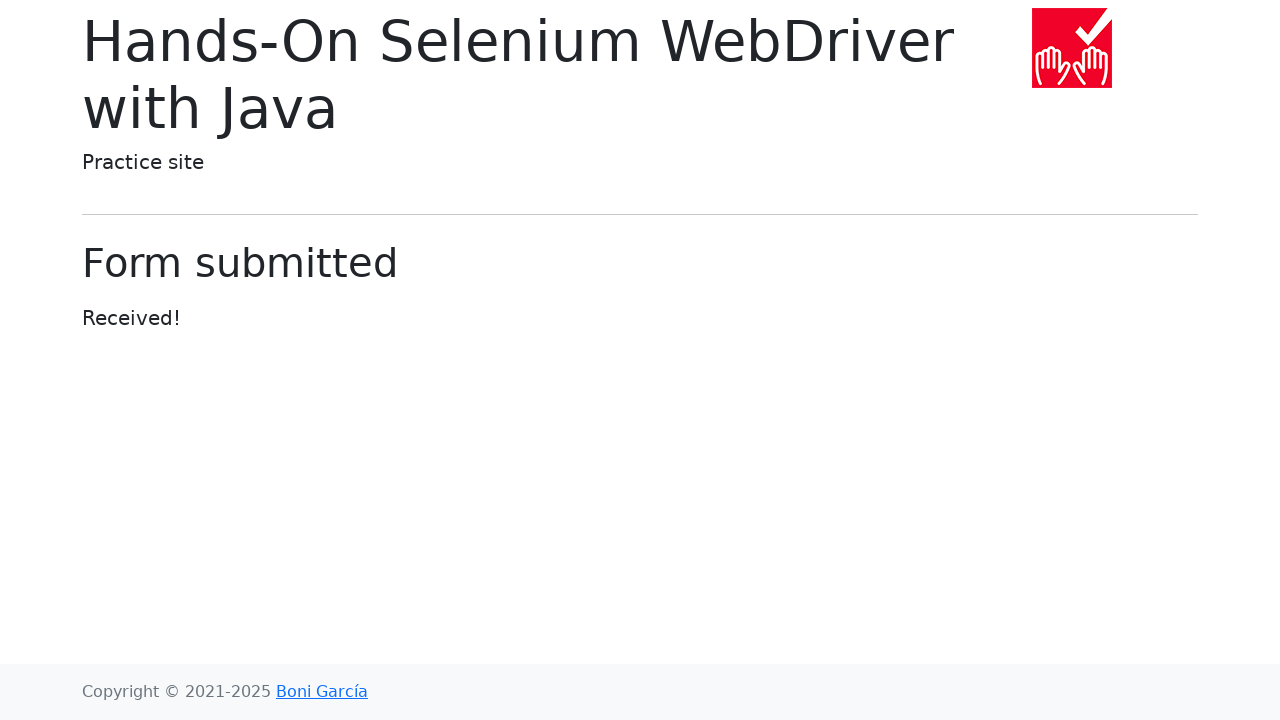

Form submission successful - 'Form submitted' heading appeared
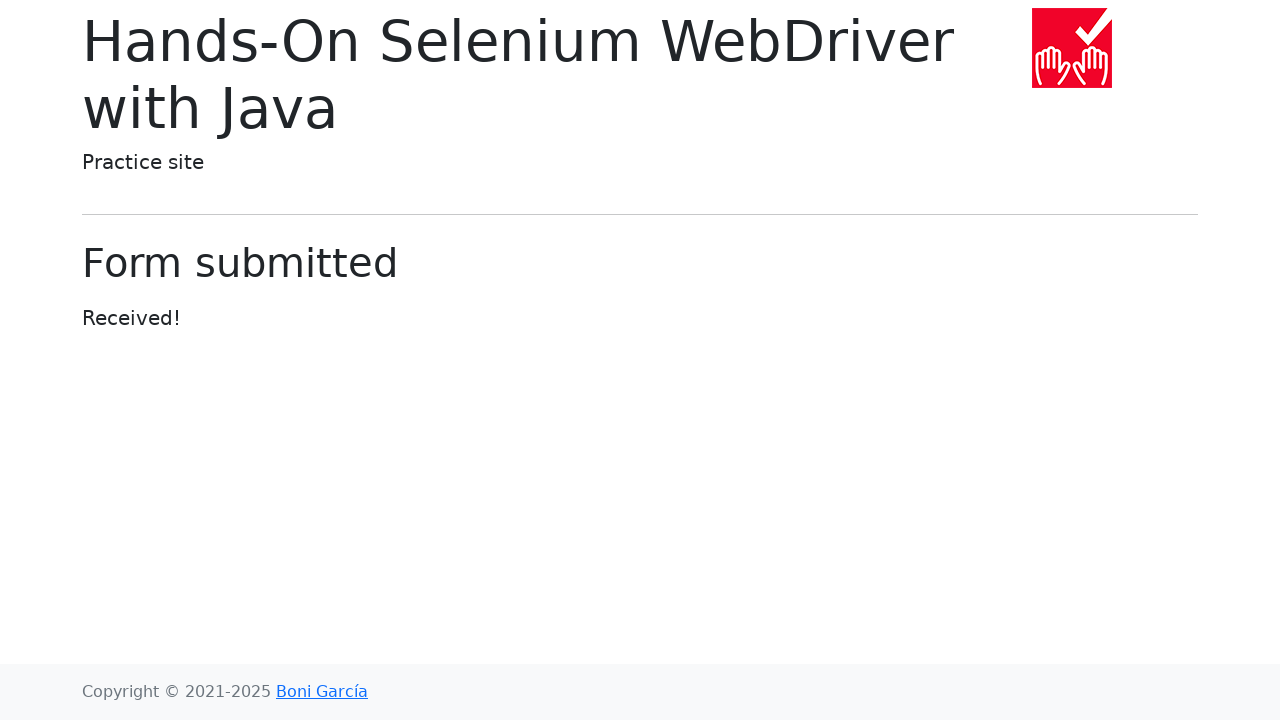

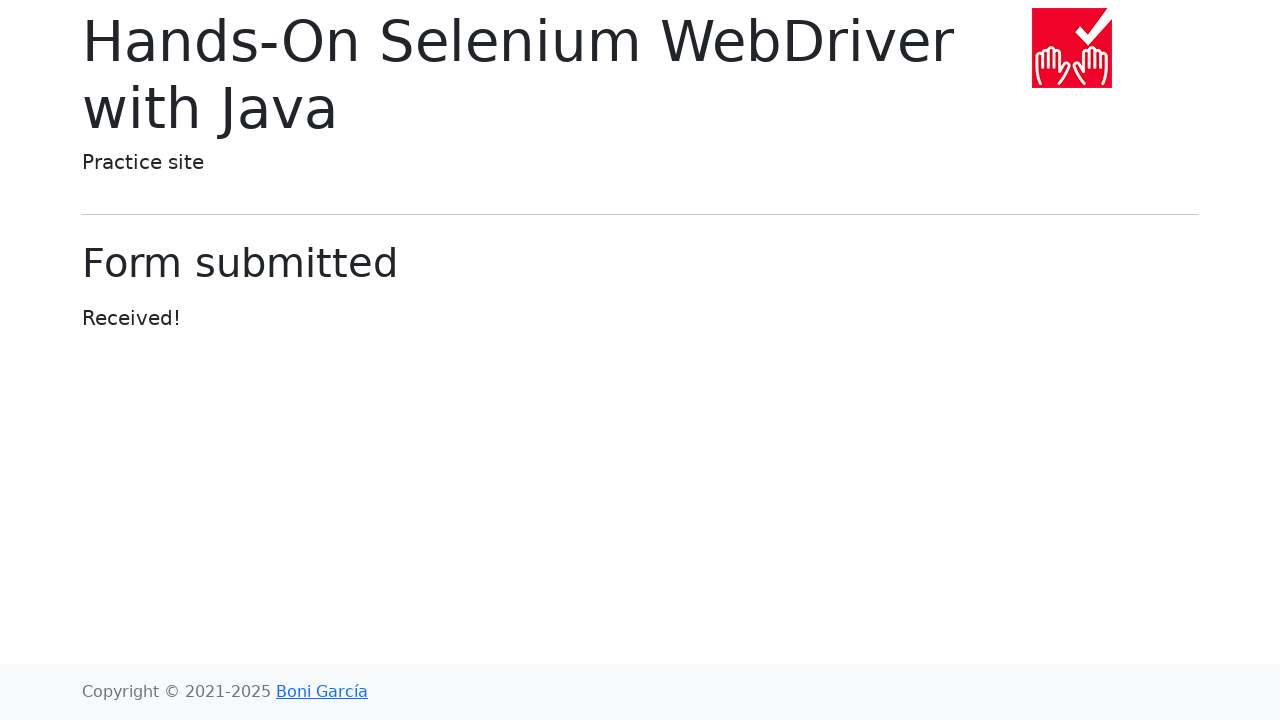